Navigates to the Rahul Shetty Academy homepage and verifies the page loads successfully

Starting URL: https://rahulshettyacademy.com/

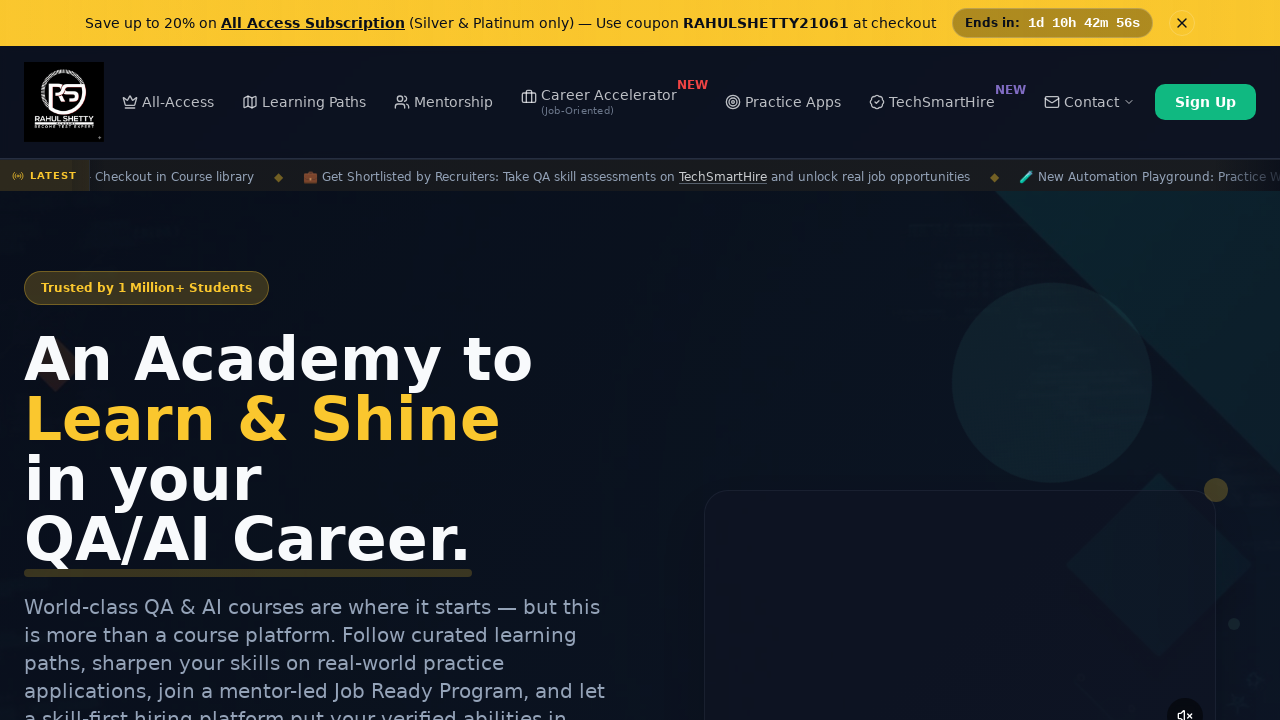

Navigated to Rahul Shetty Academy homepage
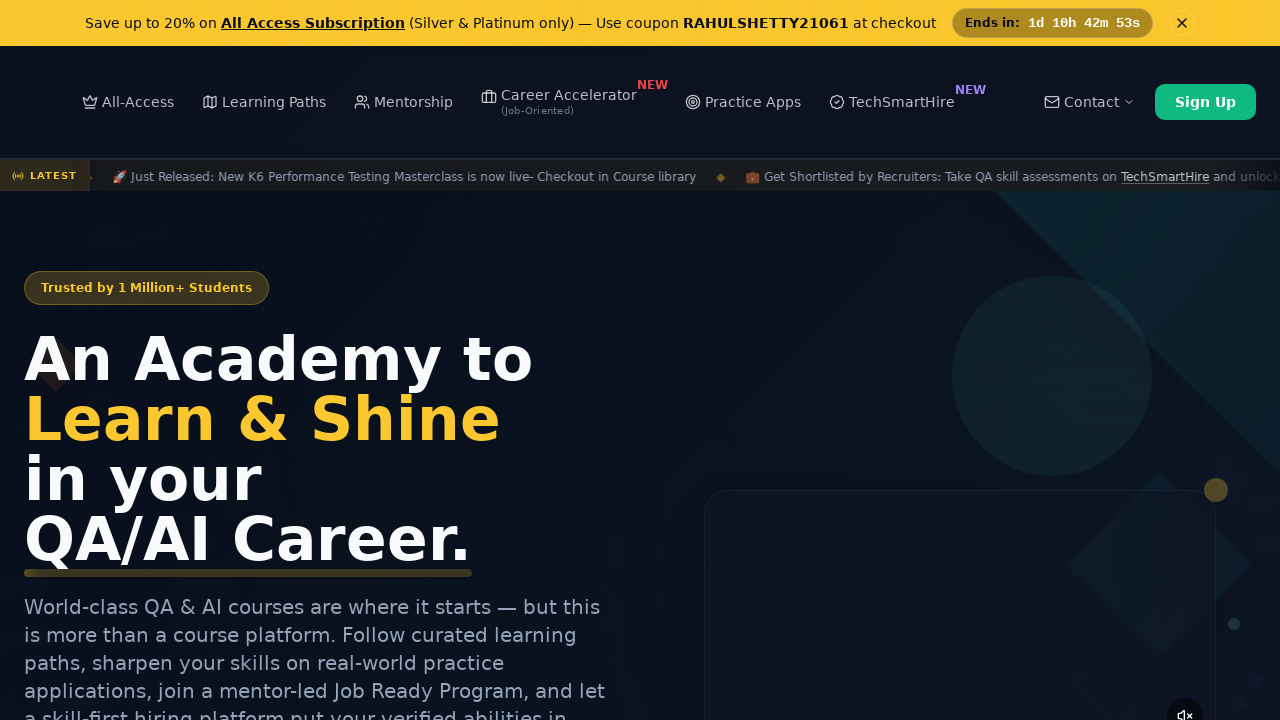

Page DOM content loaded successfully
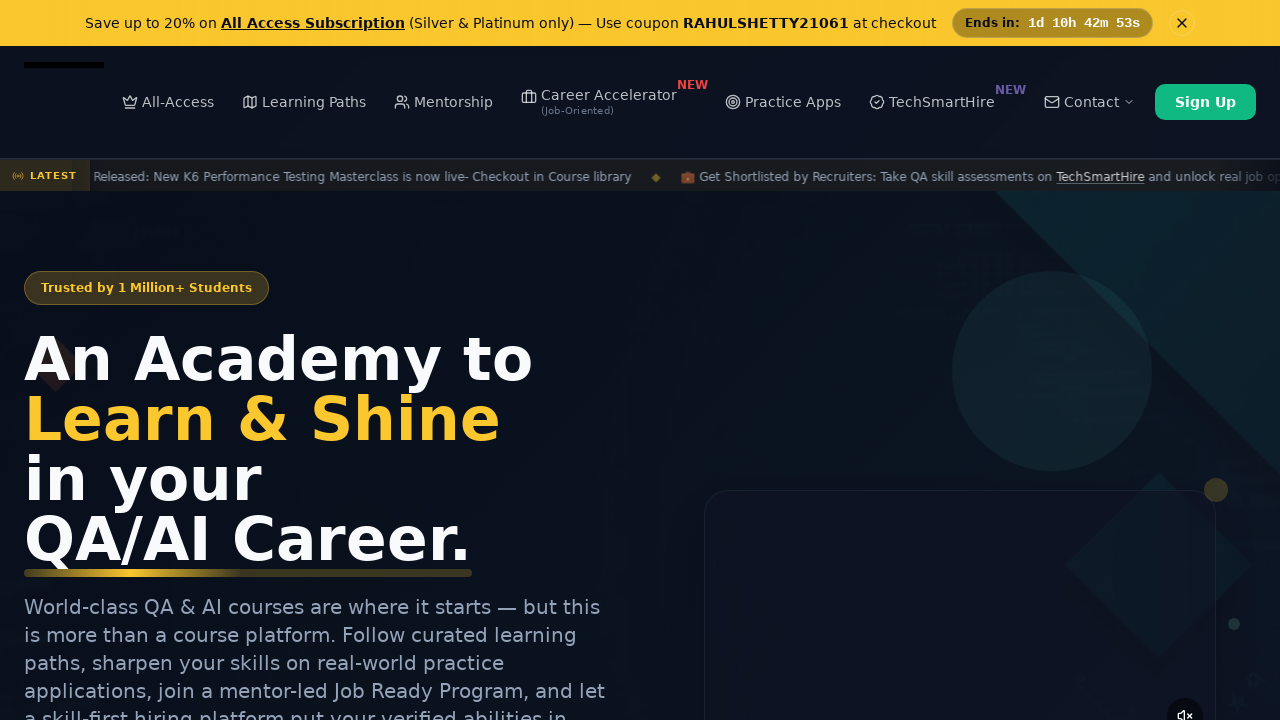

Verified page loaded at correct URL
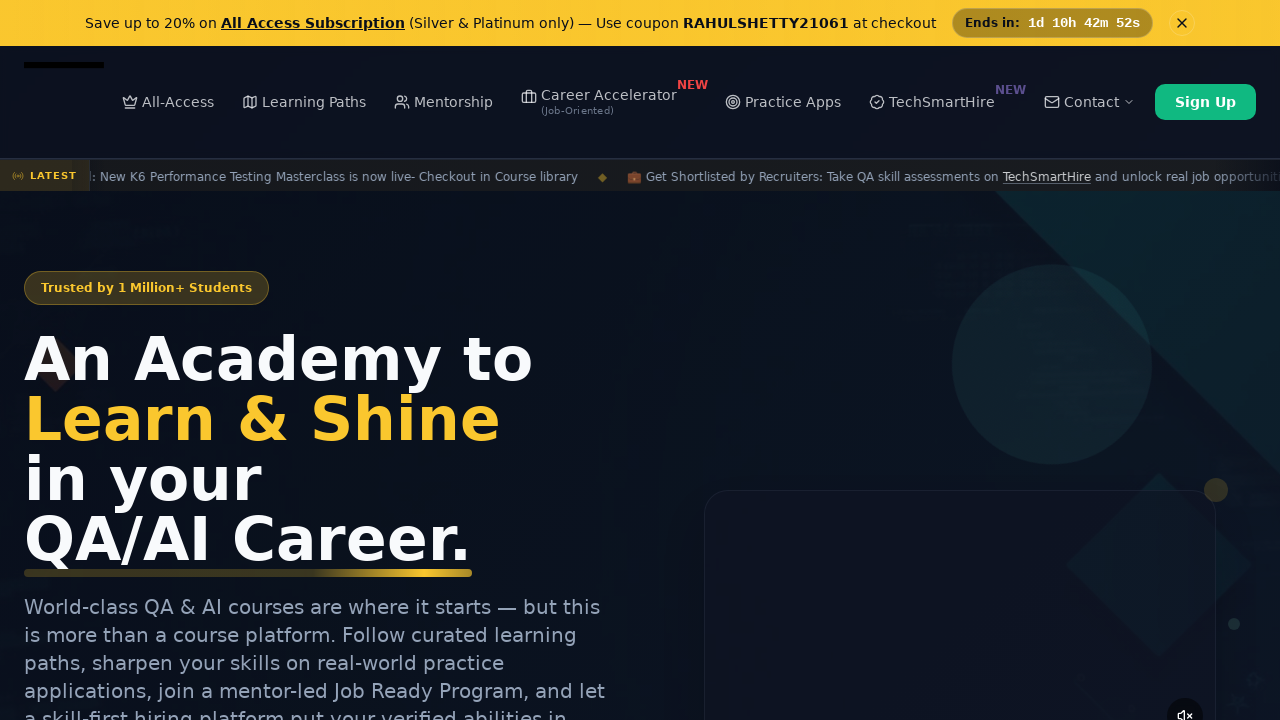

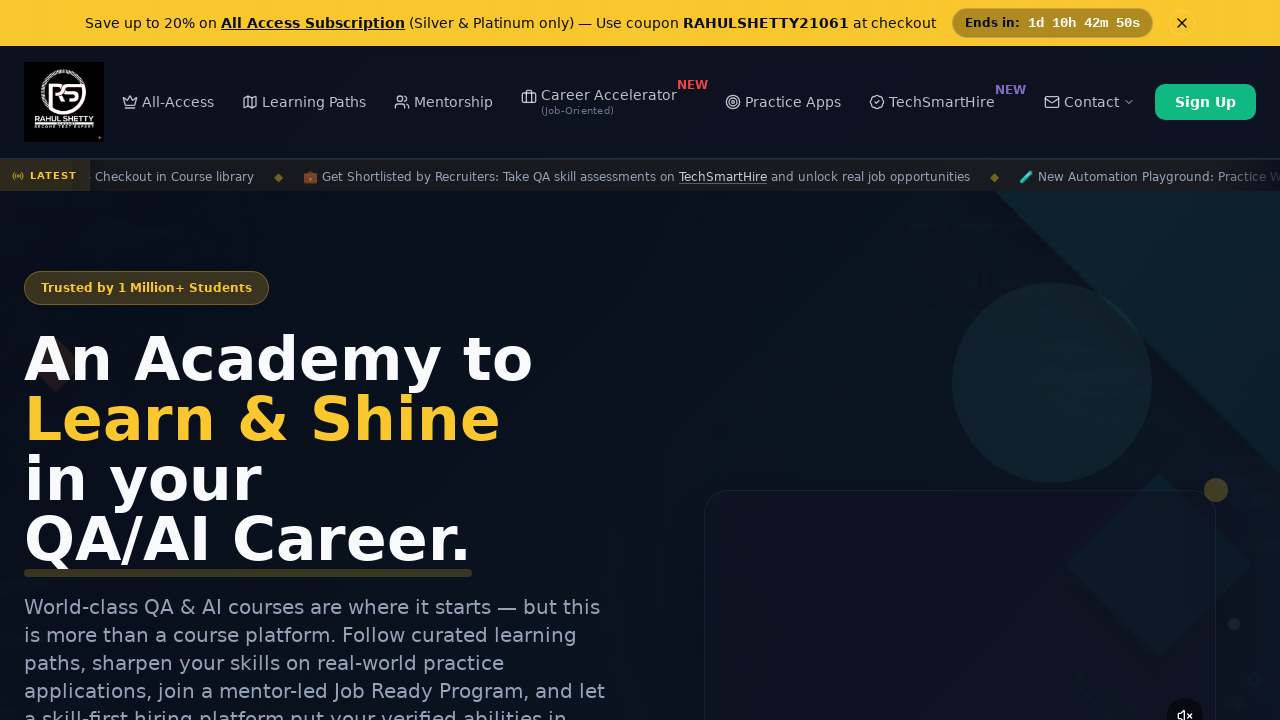